Tests the Greet-A-Cat page to verify the greeting message is displayed

Starting URL: https://cs1632.appspot.com/

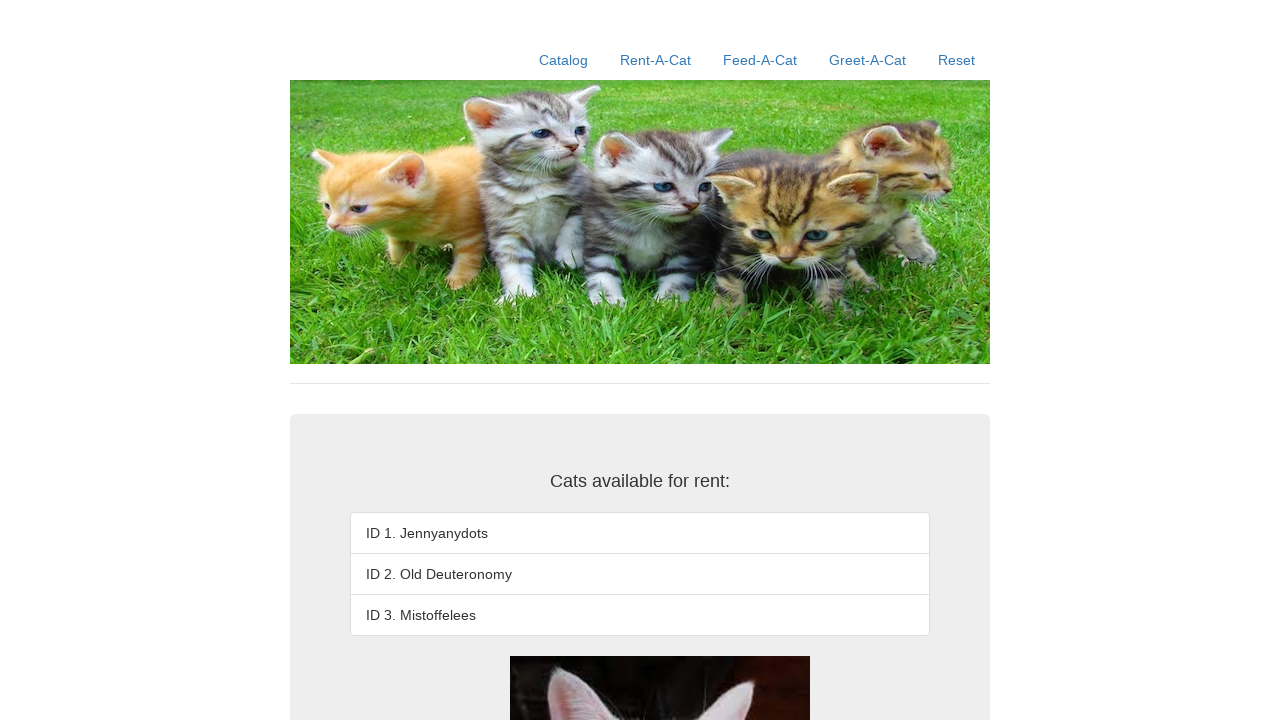

Clicked Greet-A-Cat link at (868, 60) on a:text('Greet-A-Cat')
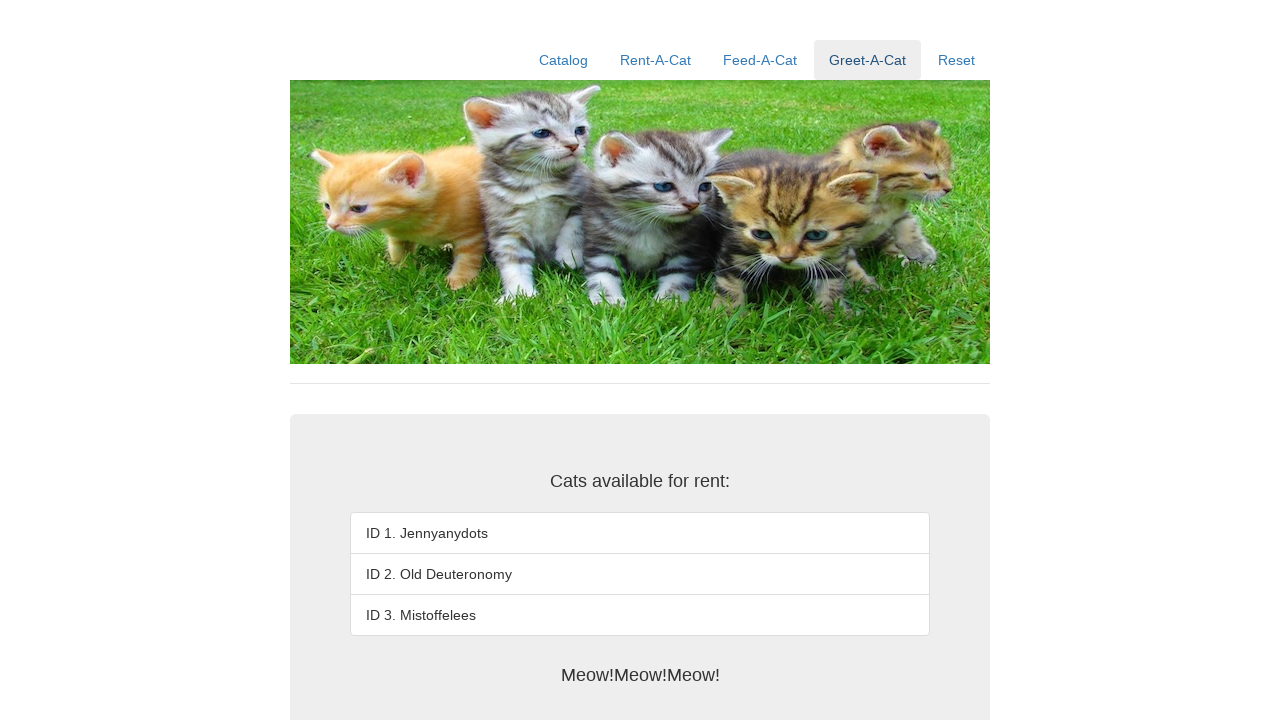

Greeting message element loaded
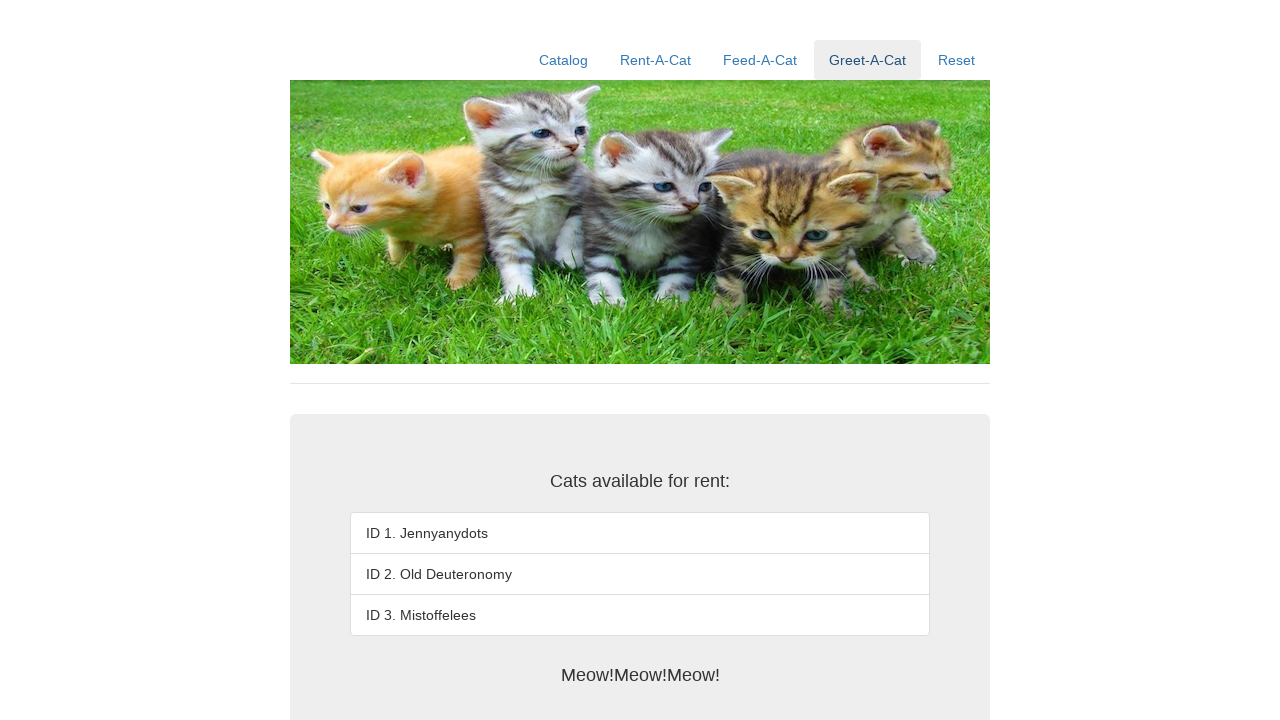

Verified greeting message displays 'Meow!Meow!Meow!'
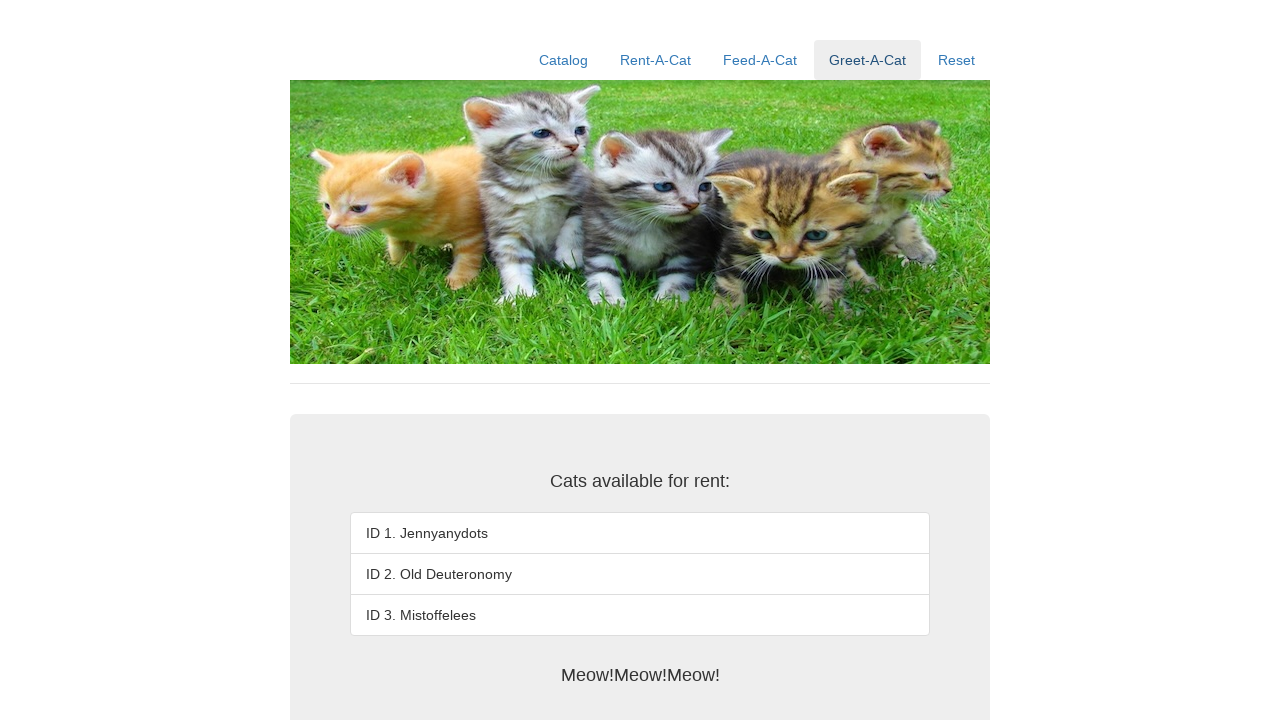

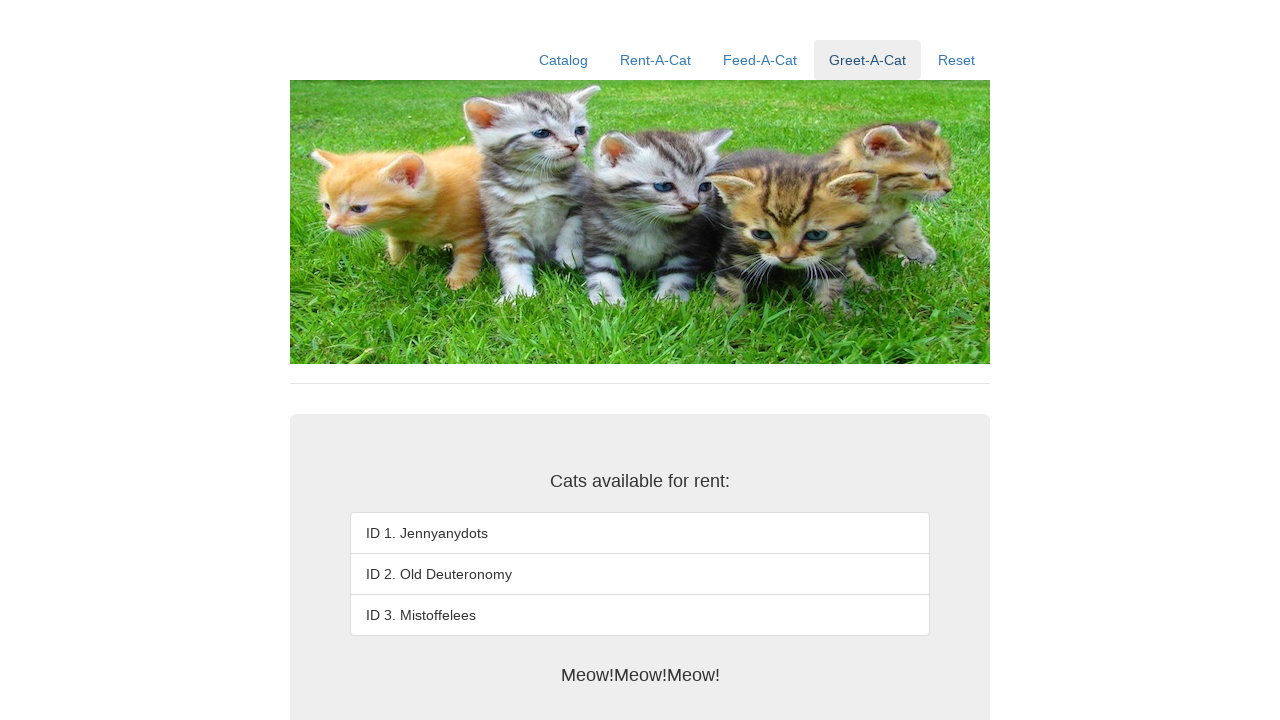